Tests calculator addition: enters 5 and 10, selects sum operation, and verifies the result is 15

Starting URL: https://calculatorhtml.onrender.com/

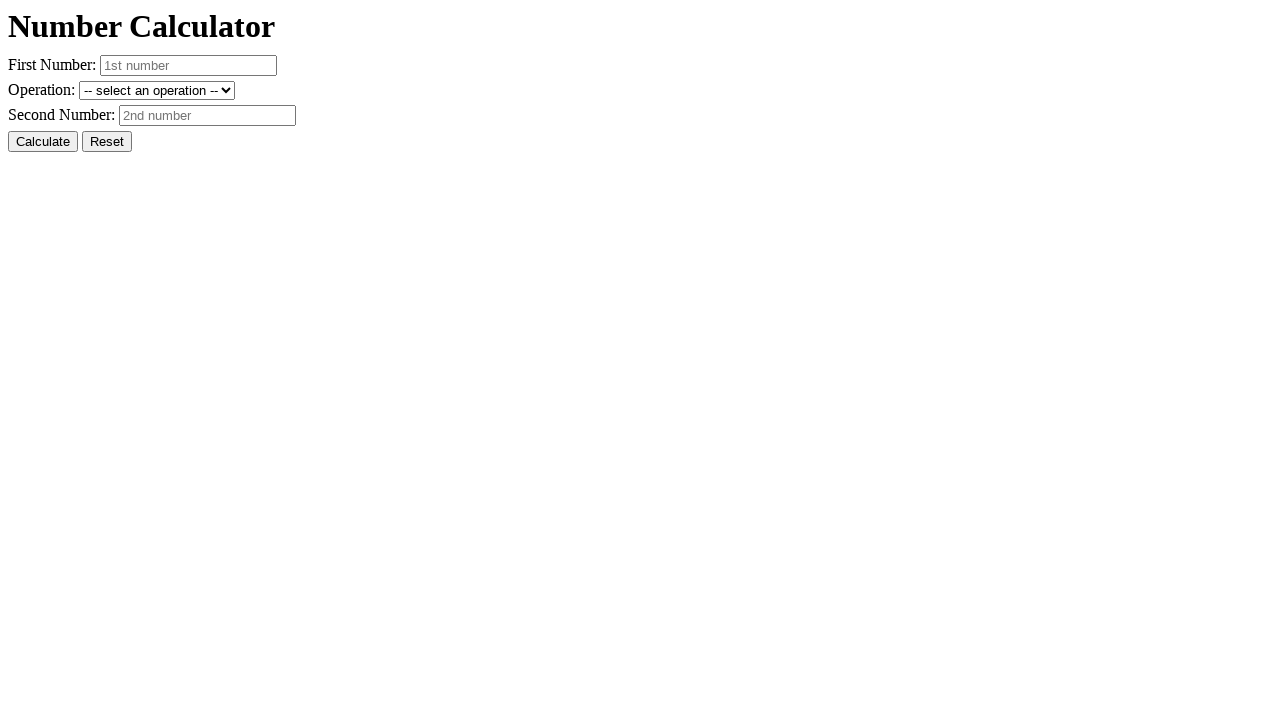

Clicked Reset button to clear previous values at (107, 142) on #resetButton
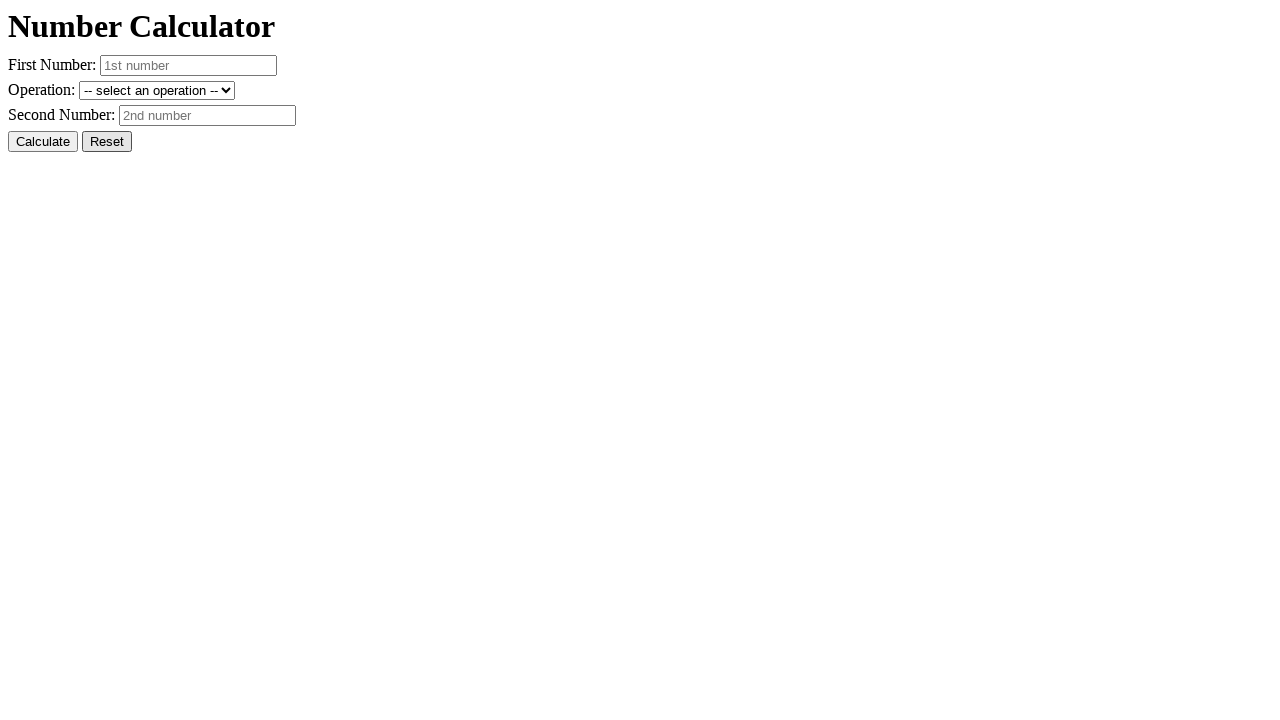

Entered first number: 5 on #number1
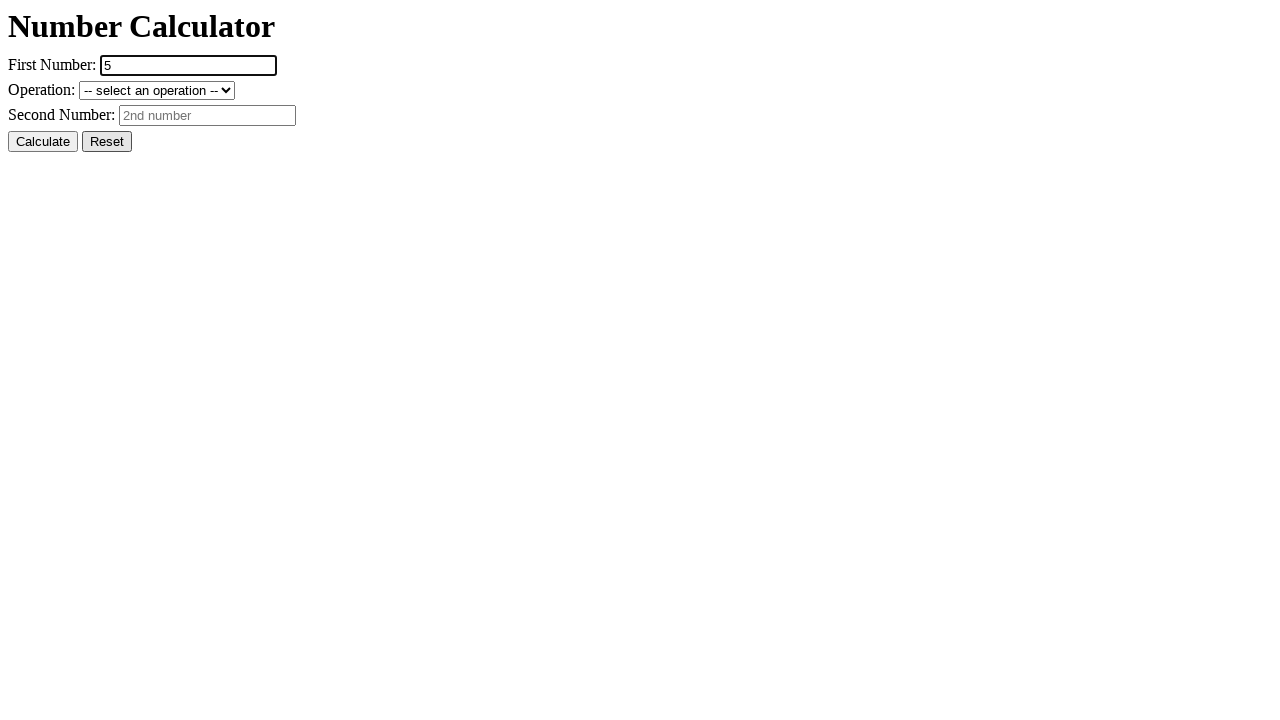

Entered second number: 10 on #number2
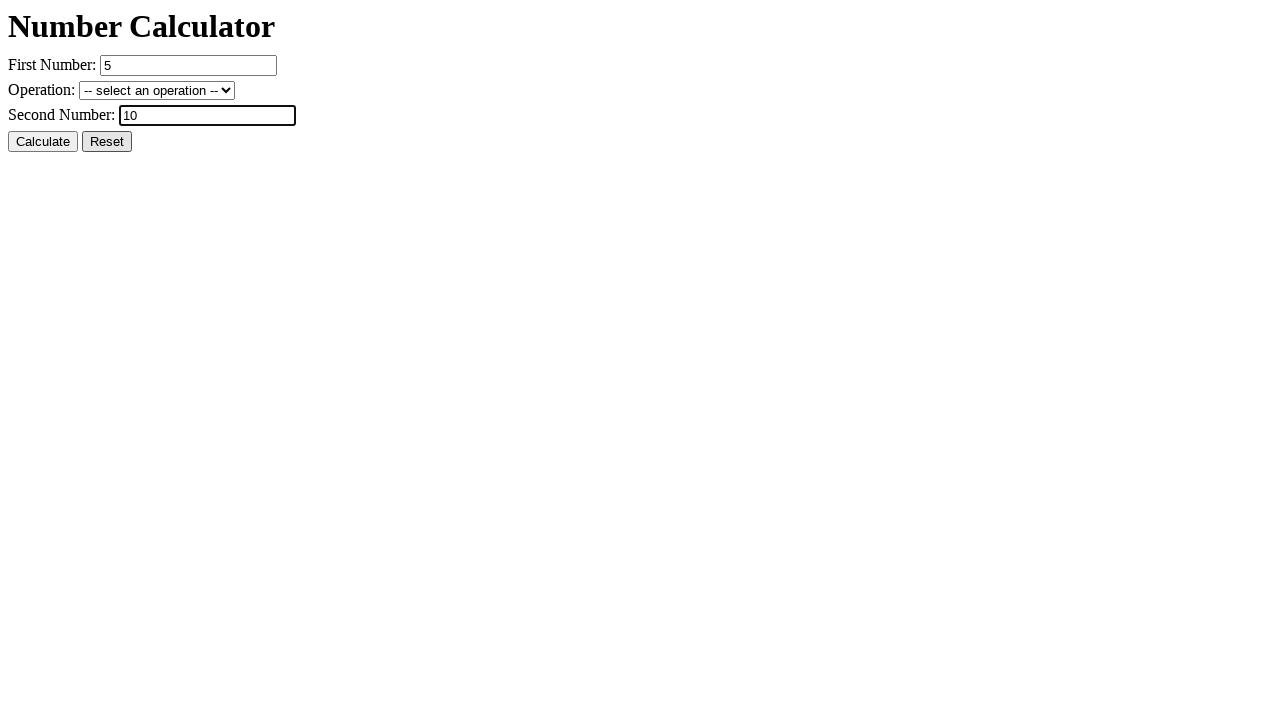

Selected sum operation (+ sum) on #operation
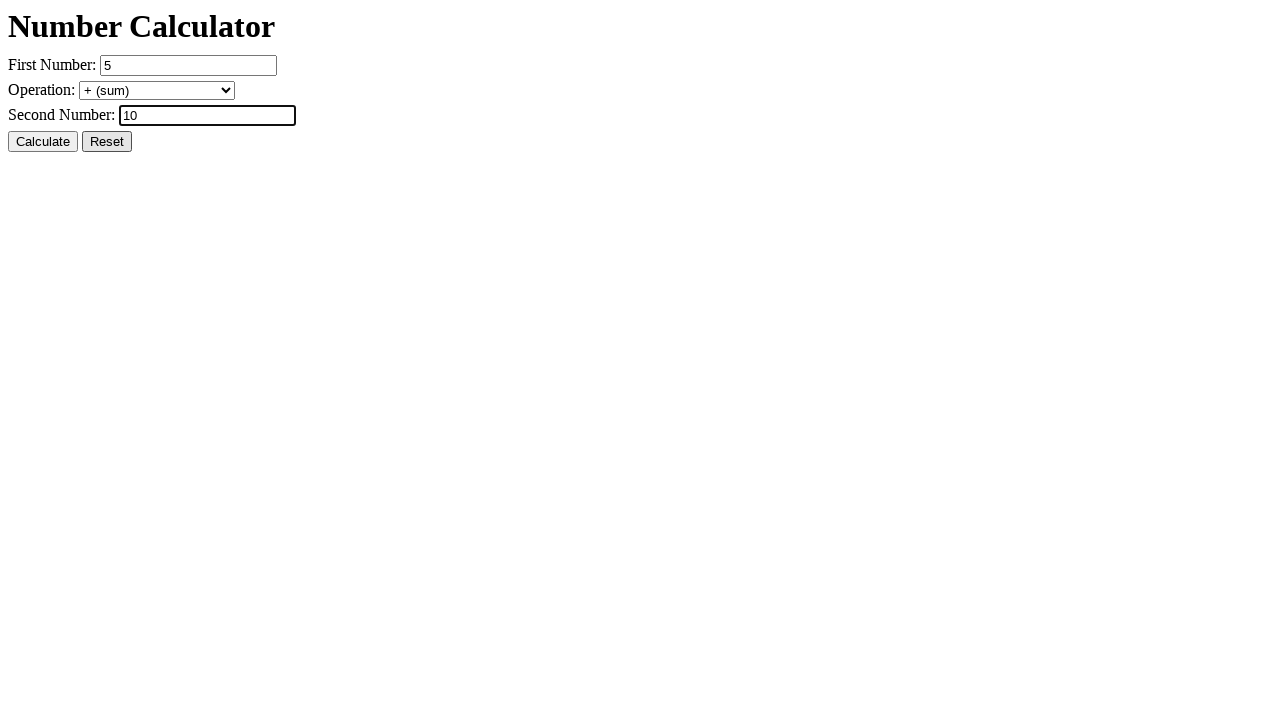

Clicked Calculate button at (43, 142) on #calcButton
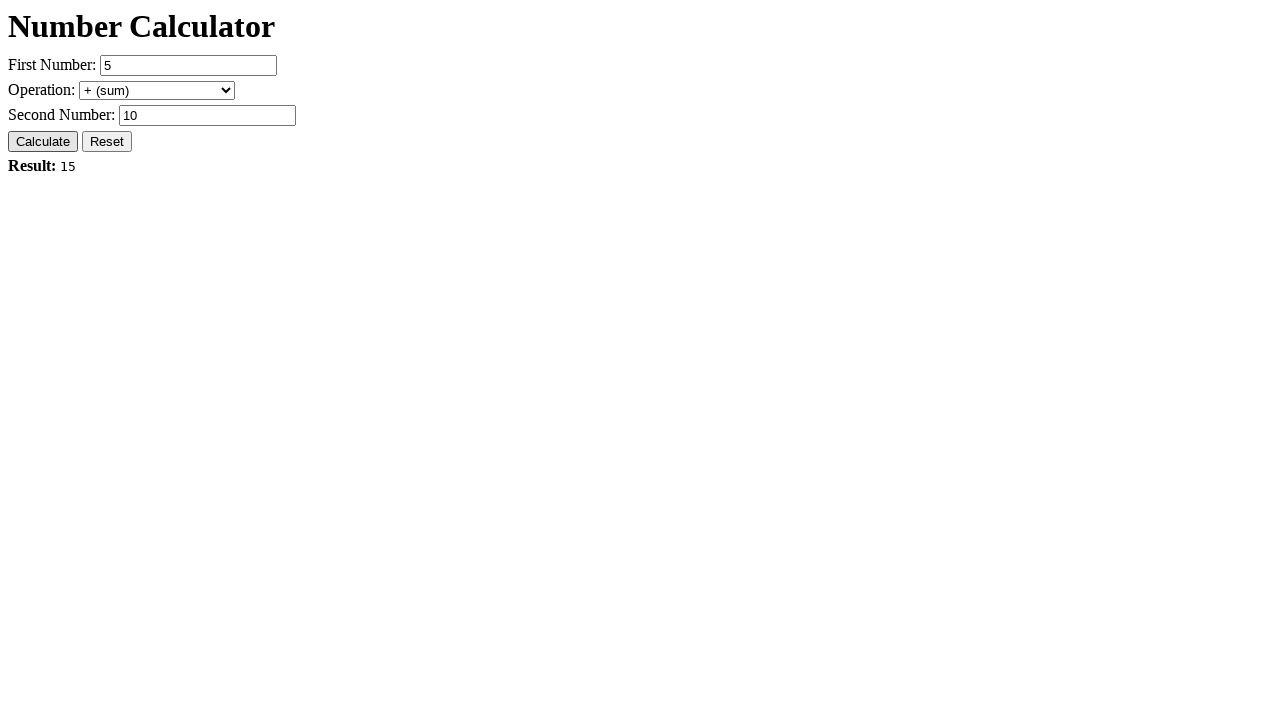

Result element loaded and visible
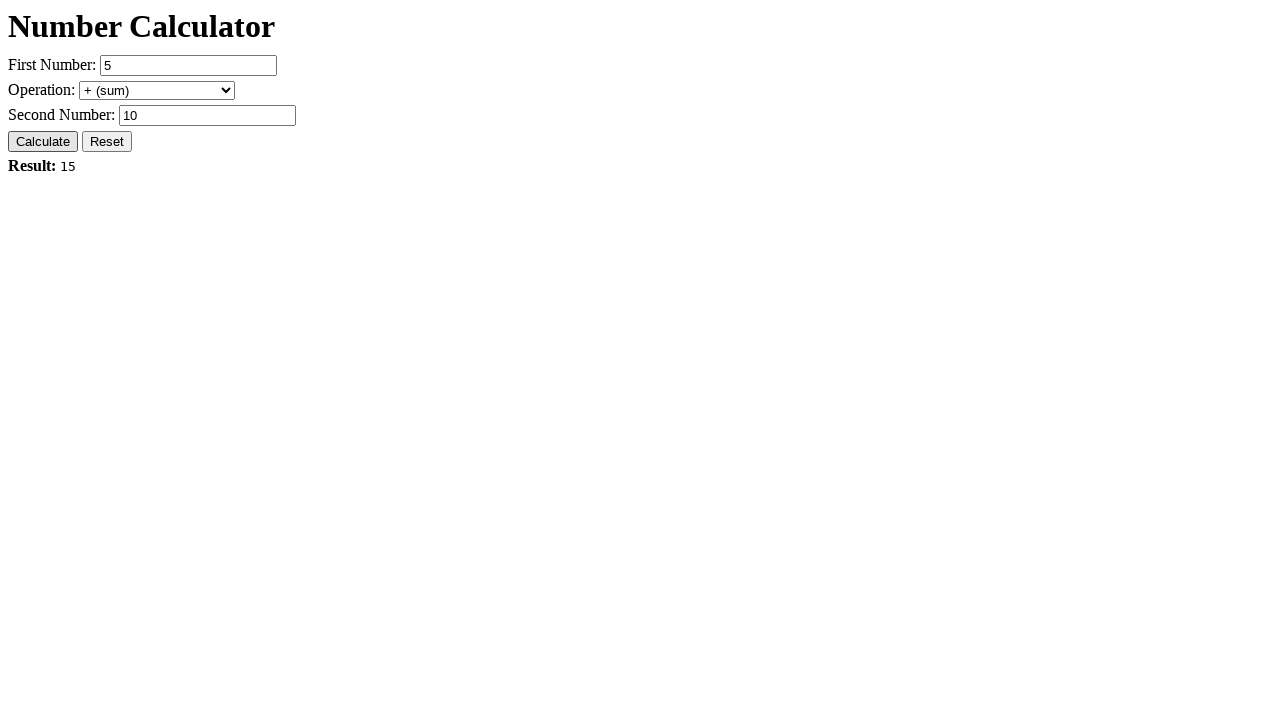

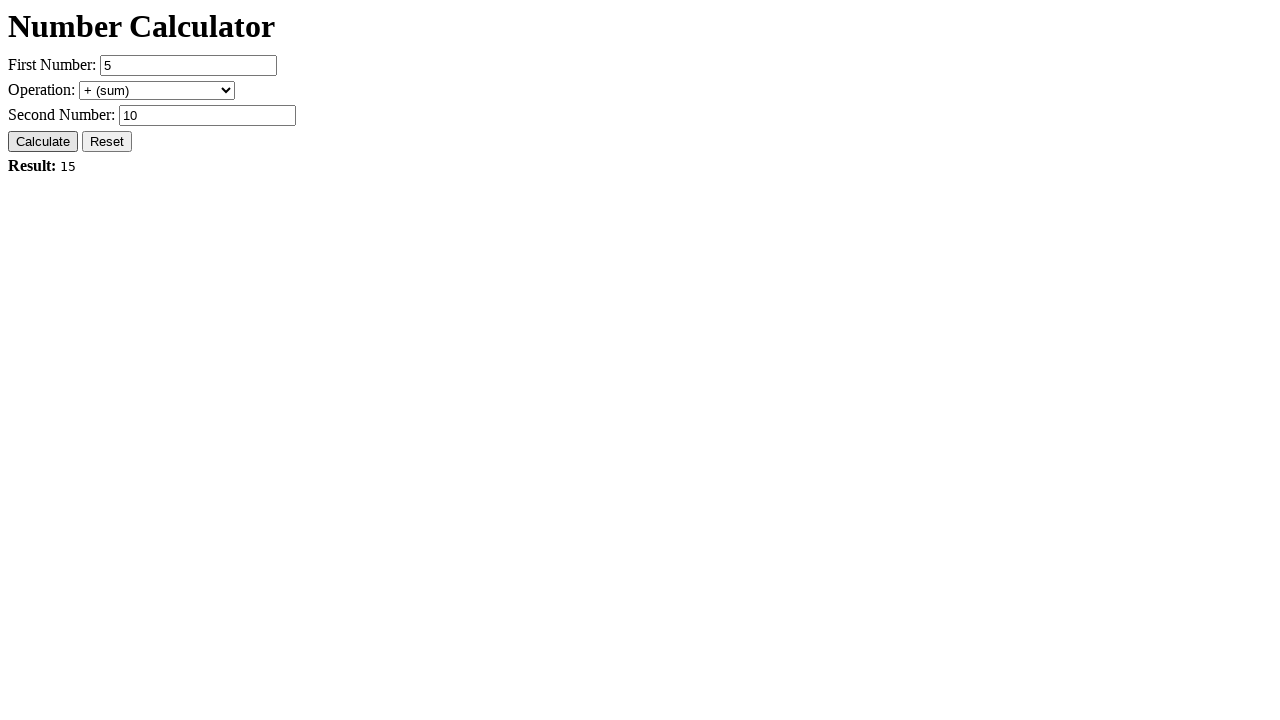